Tests date picker by selecting a date using dropdown lists for month and year.

Starting URL: https://demoqa.com/date-picker

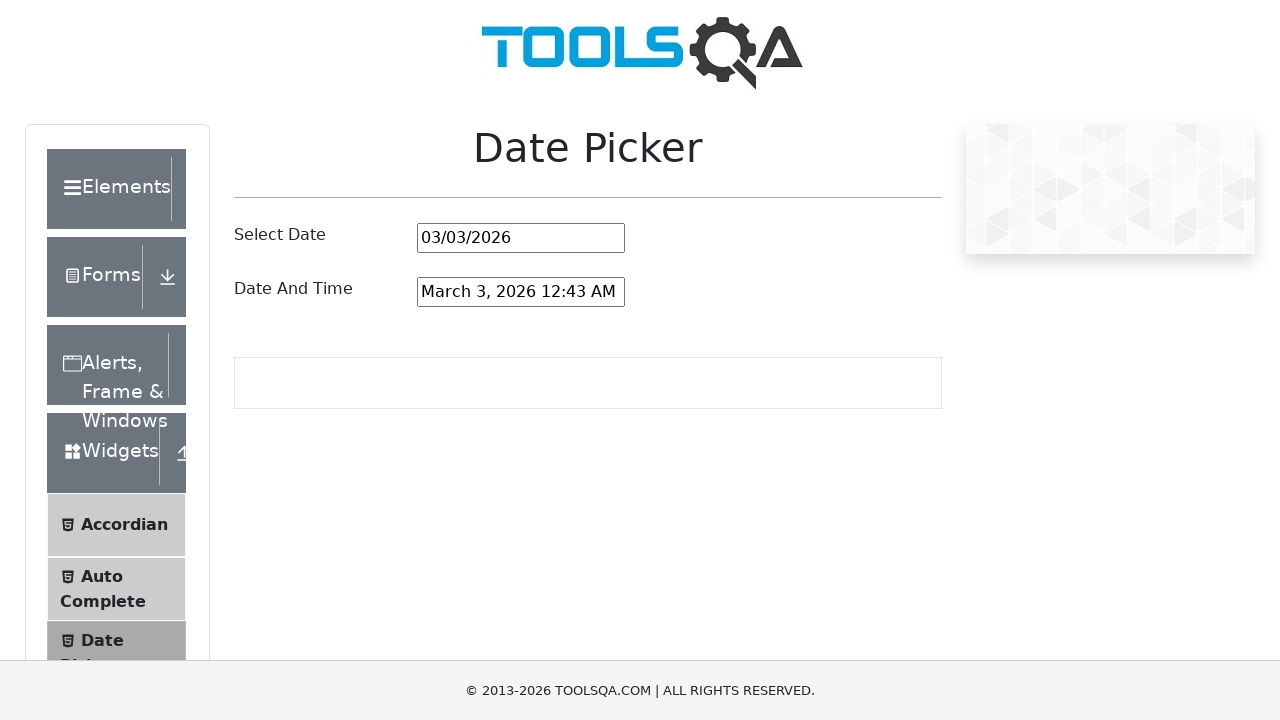

Clicked on date picker input field at (521, 238) on #datePickerMonthYearInput
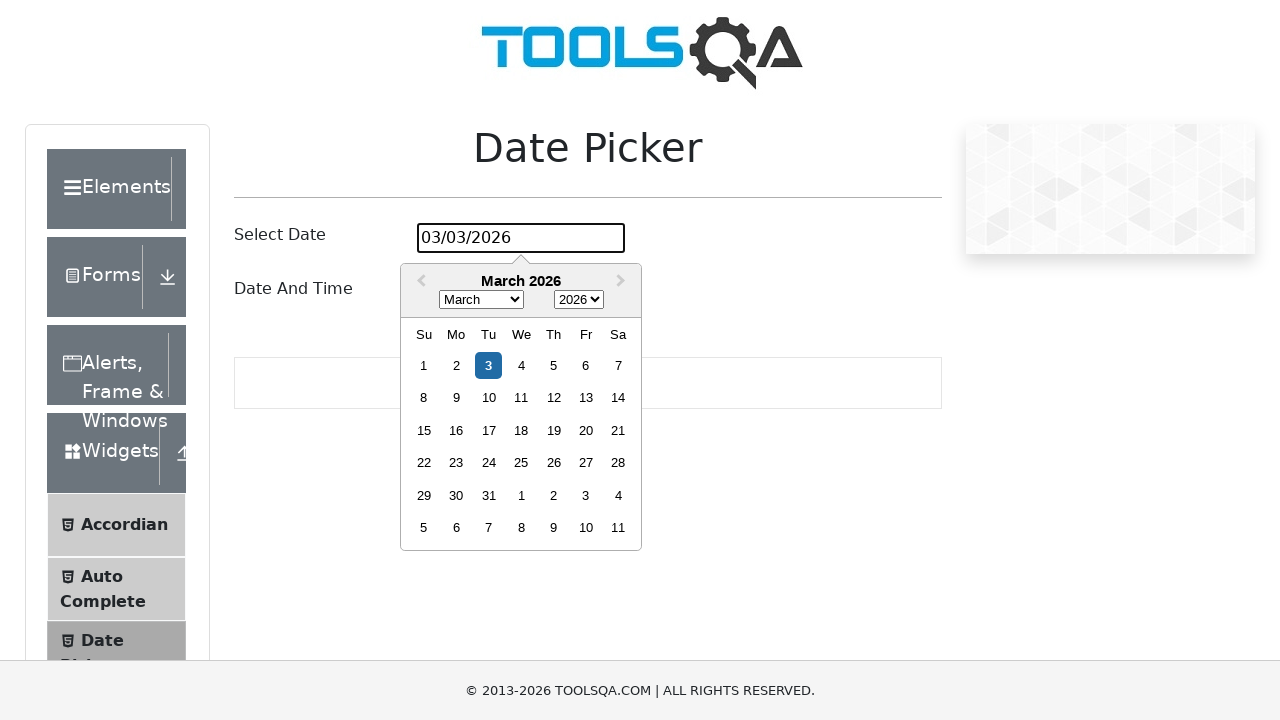

Selected March from month dropdown on .react-datepicker__month-select
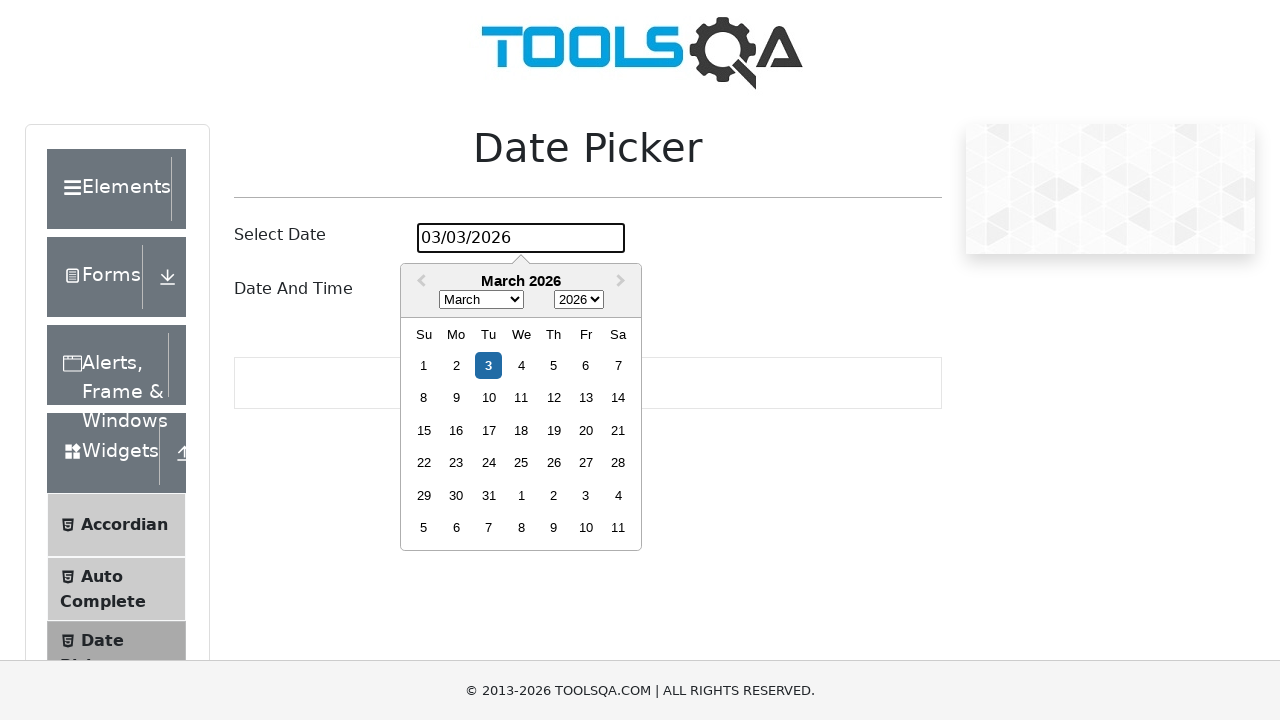

Selected 1999 from year dropdown on .react-datepicker__year-select
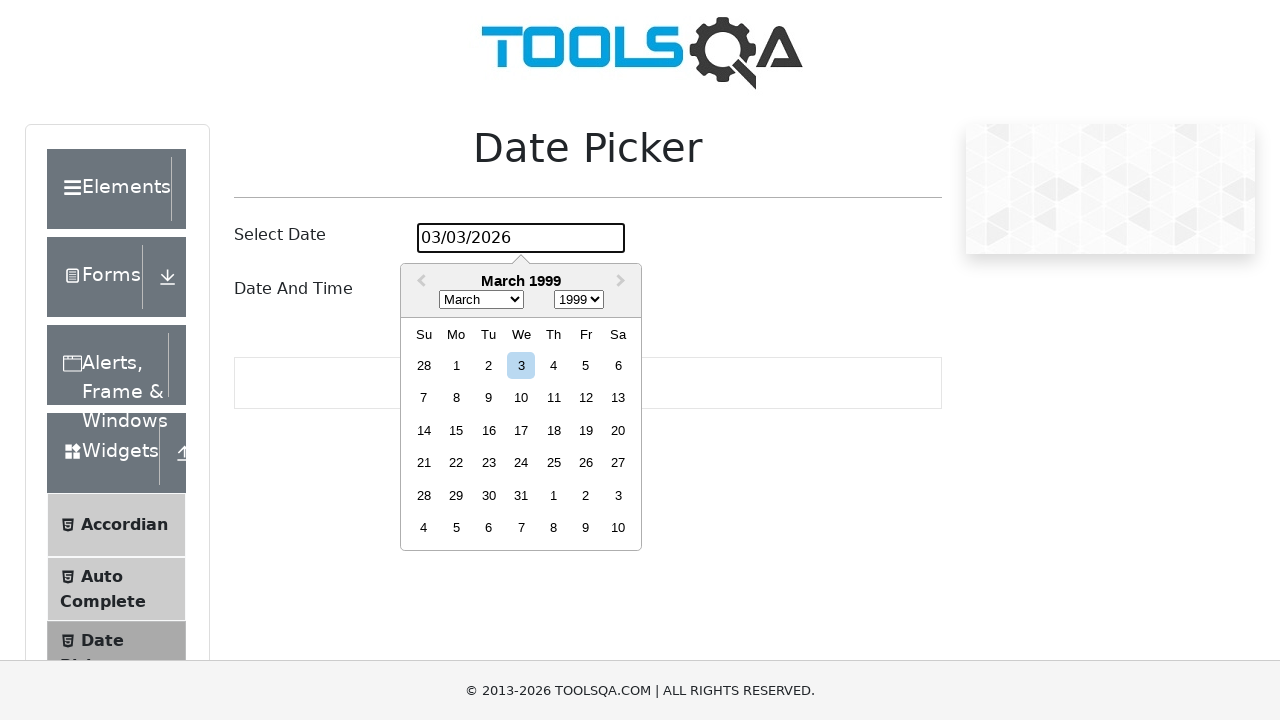

Selected day 24 to complete date picker selection at (521, 463) on .react-datepicker__day--024
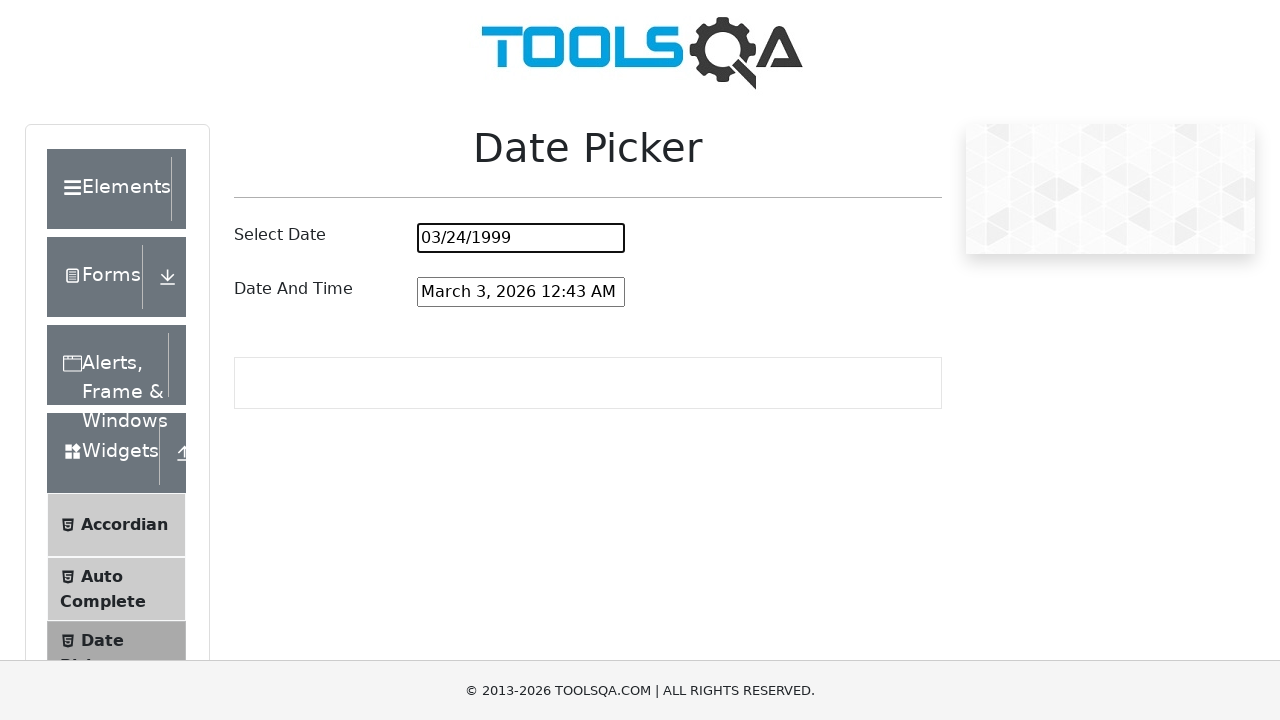

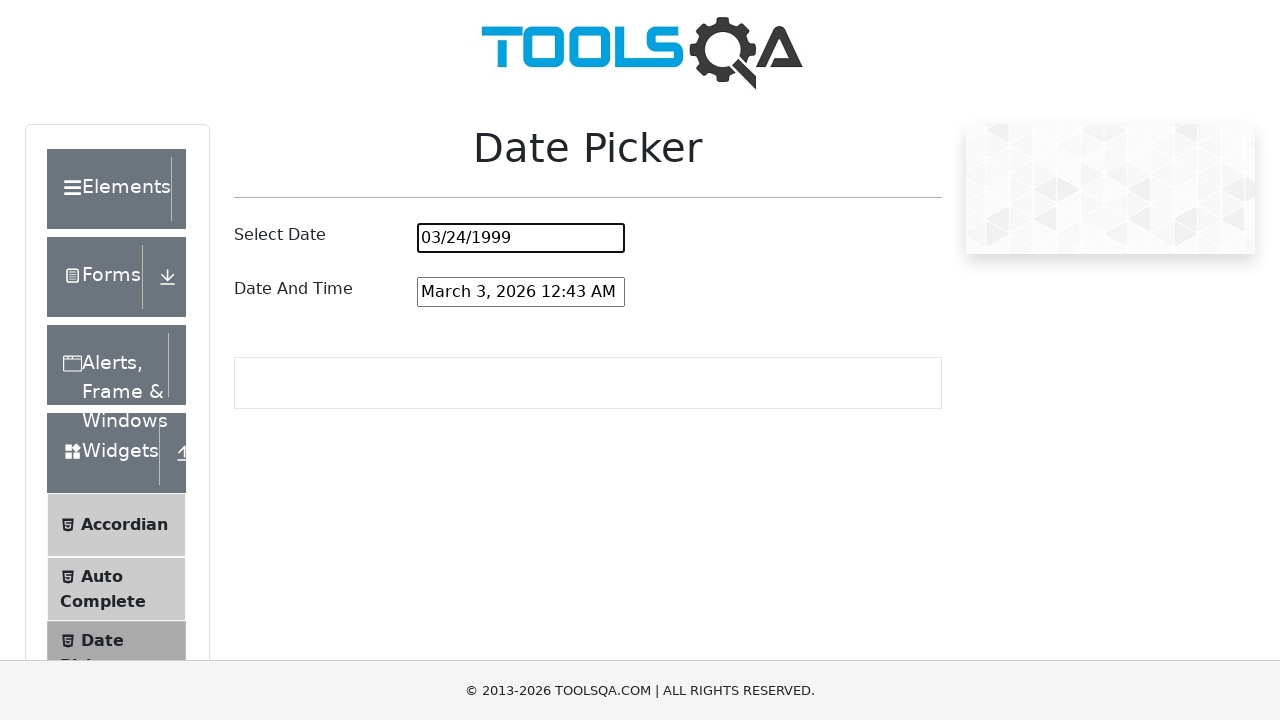